Tests the timer-based alert by clicking the timer alert button and waiting for the alert to appear after 5 seconds

Starting URL: https://demoqa.com/alerts

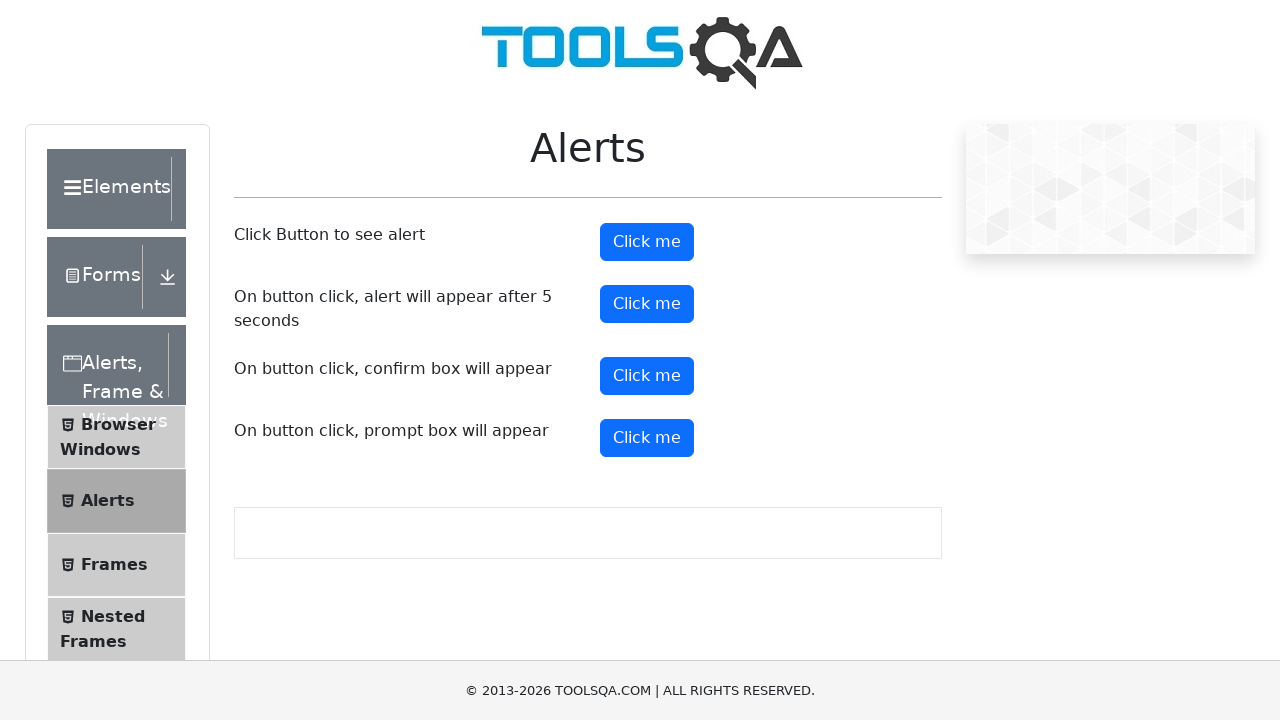

Set up dialog handler to capture timer alert message
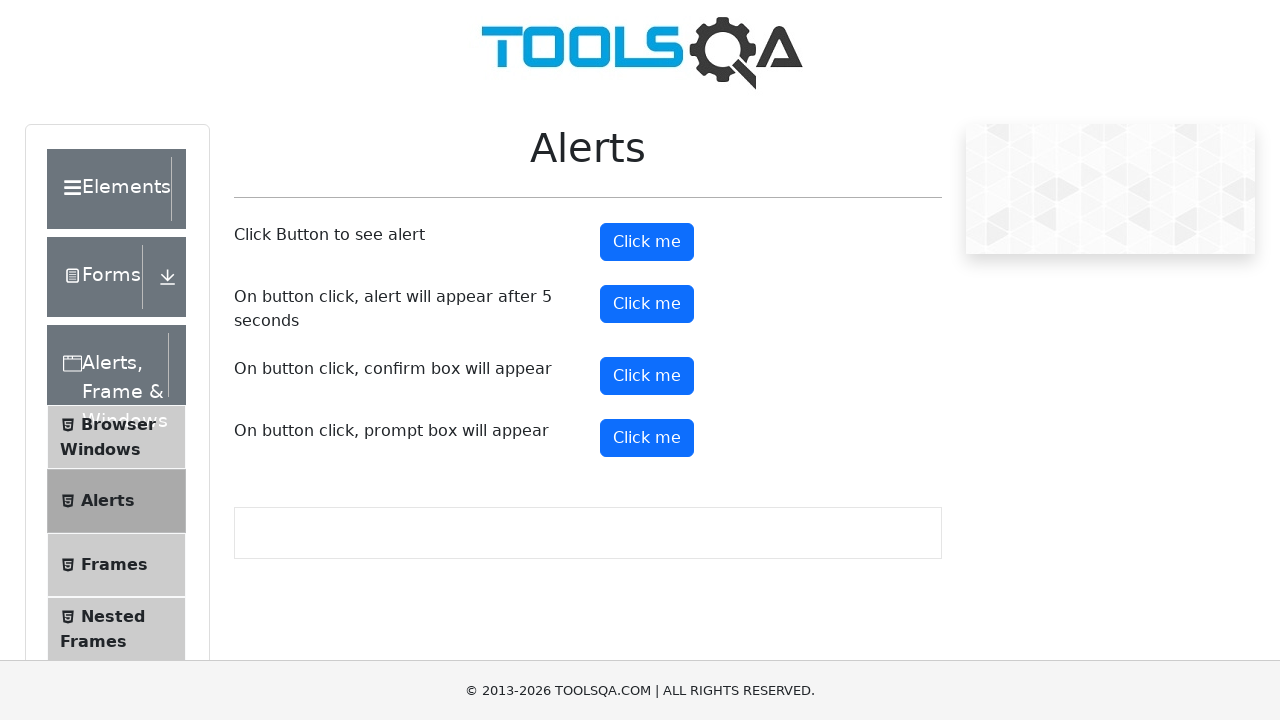

Clicked timer alert button at (647, 304) on #timerAlertButton
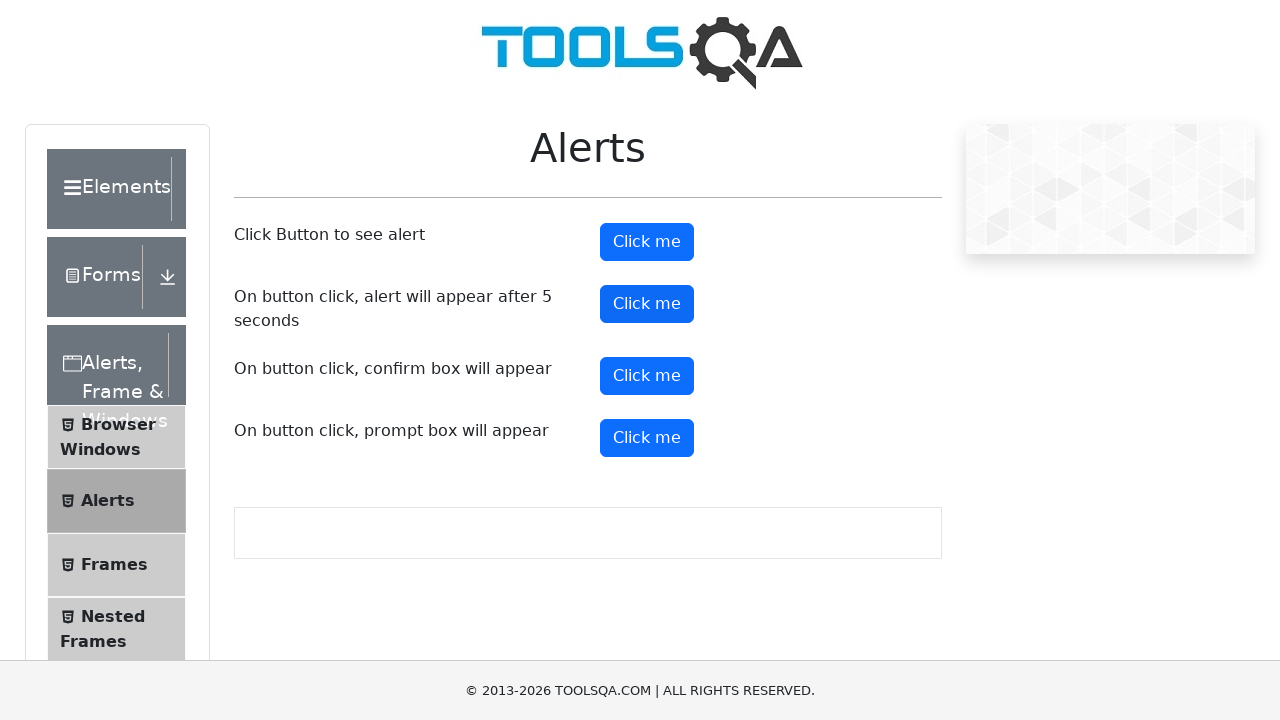

Waited 6 seconds for timer-based alert to appear and be handled
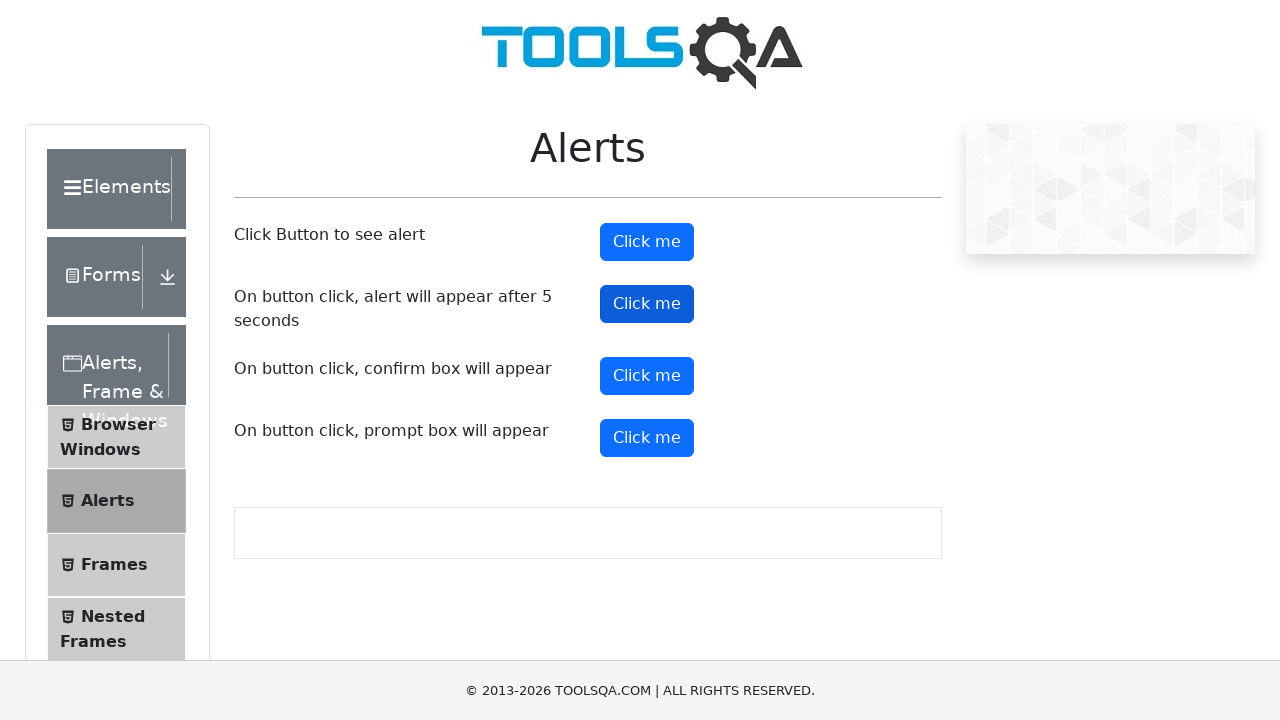

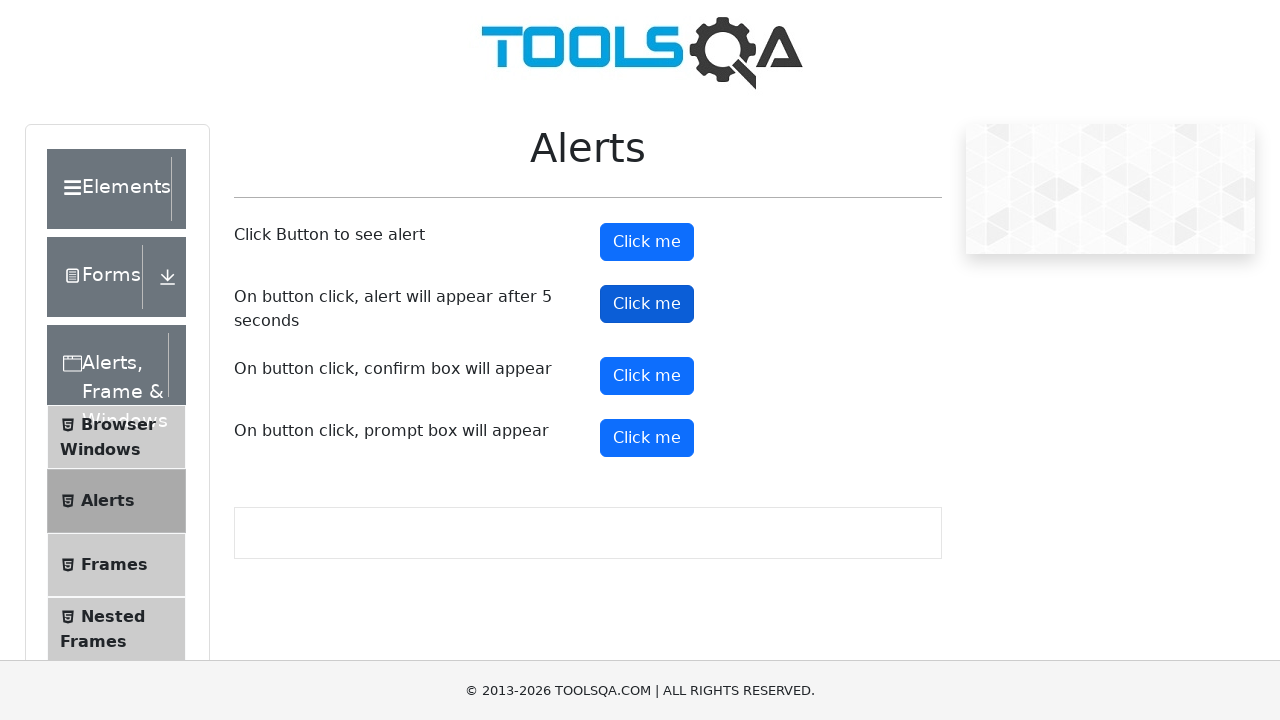